Tests that the XHTTP messages page displays the correct initial message count of zero.

Starting URL: https://testpages.eviltester.com/styled/sync/xhttp-messages.html

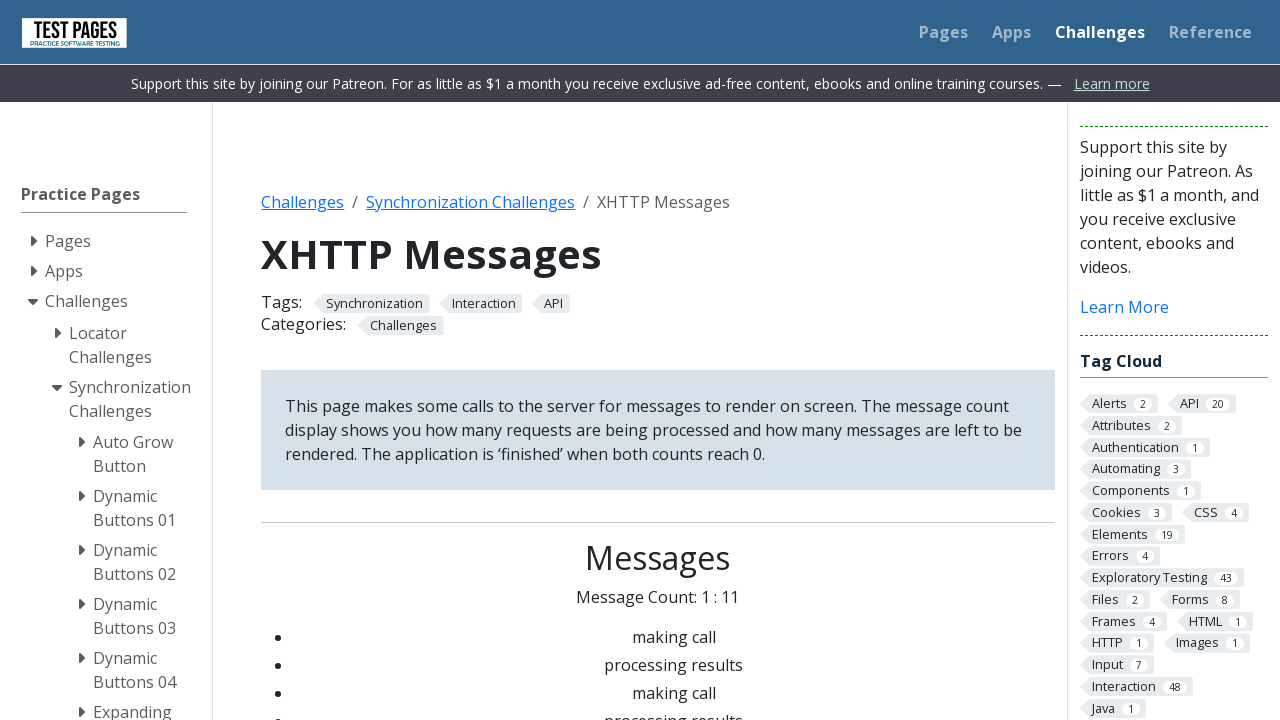

Navigated to XHTTP messages page
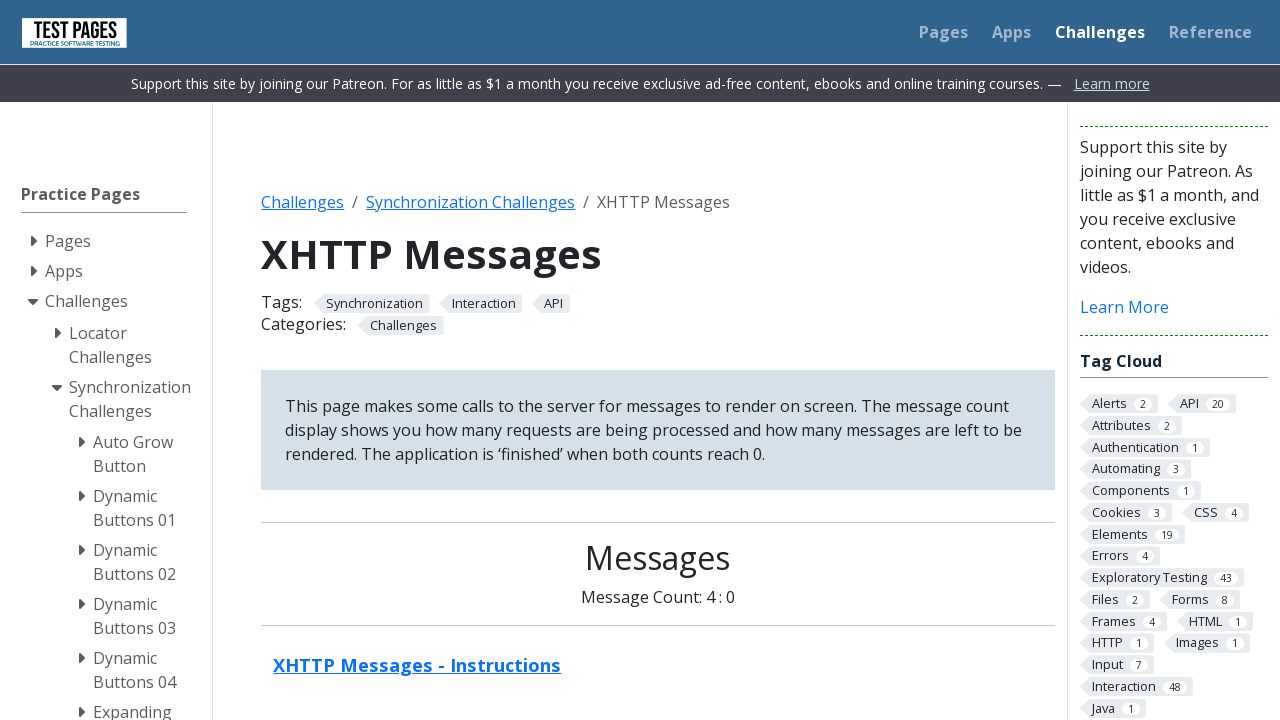

Message status displayed with initial count of zero
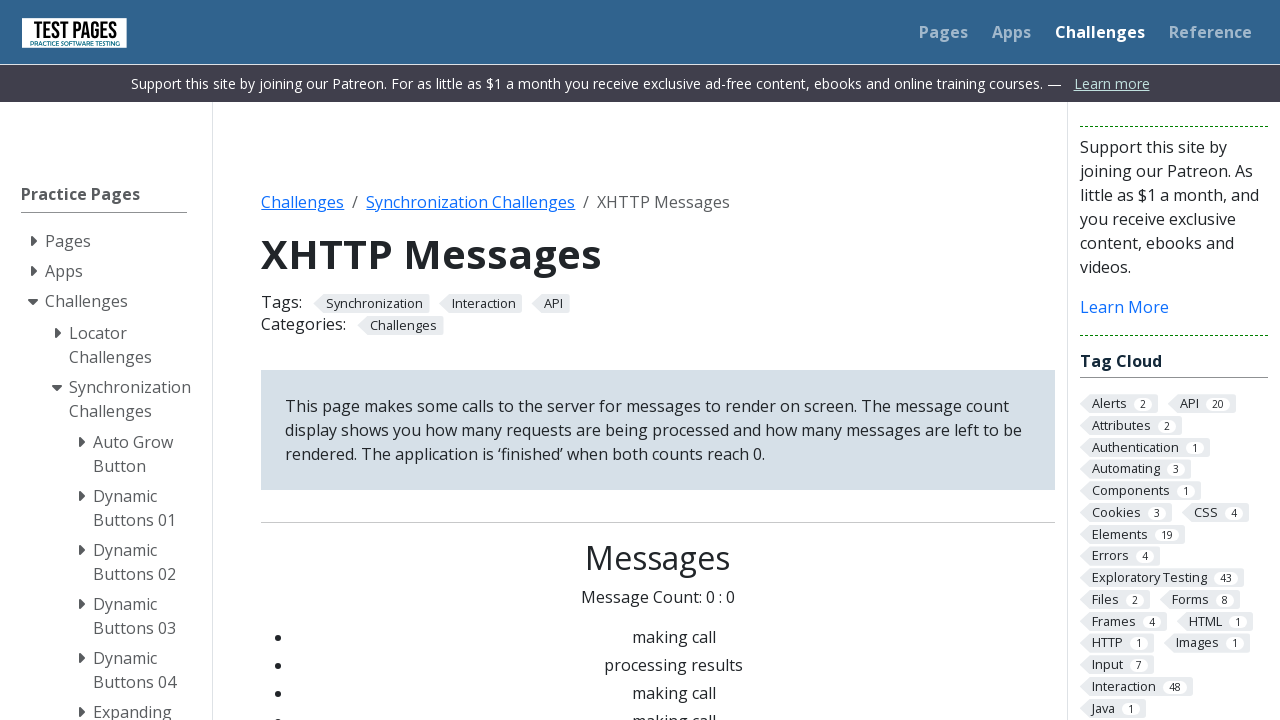

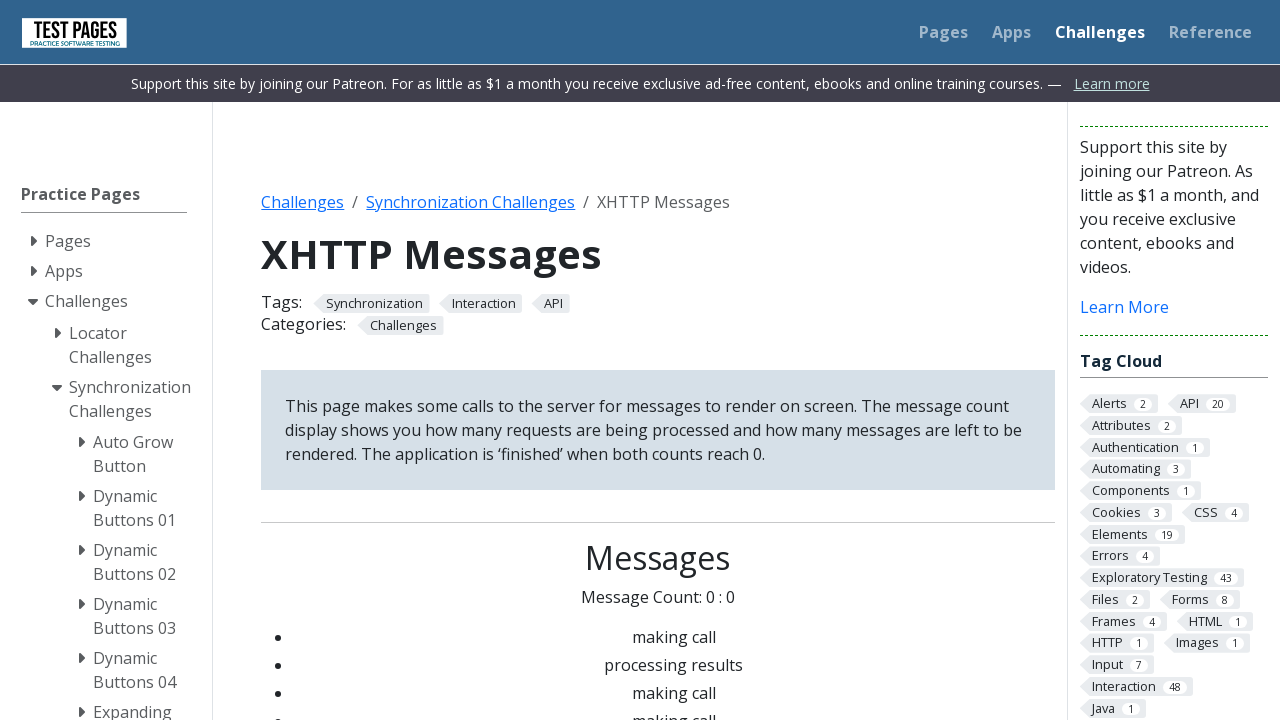